Tests the mobile/responsive menu by resizing the window to mobile size, clicking the hamburger menu, verifying menu items appear, and navigating to Resources.

Starting URL: http://www.uitestingplayground.com/

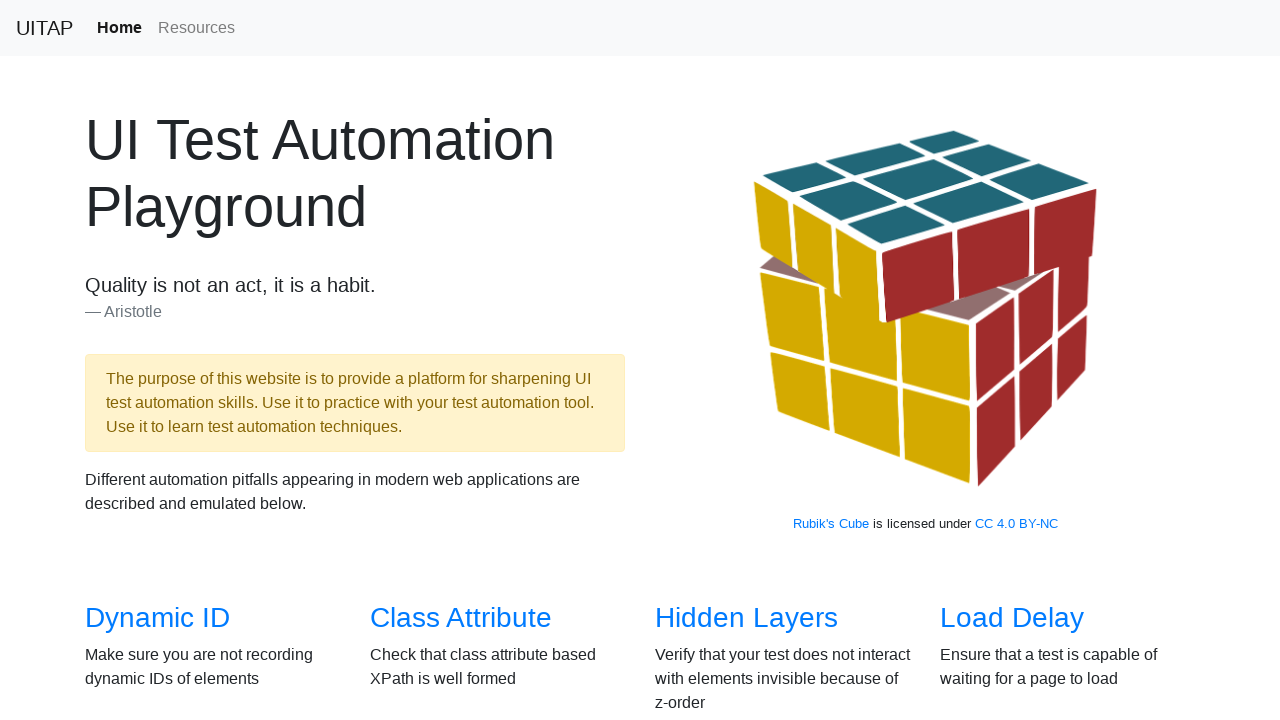

Set viewport to mobile size (400x855)
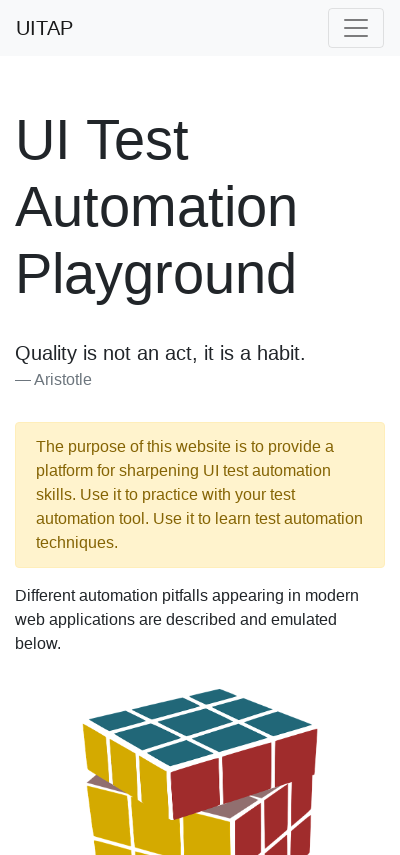

Clicked hamburger menu button at (356, 28) on xpath=//button[@class='navbar-toggler']
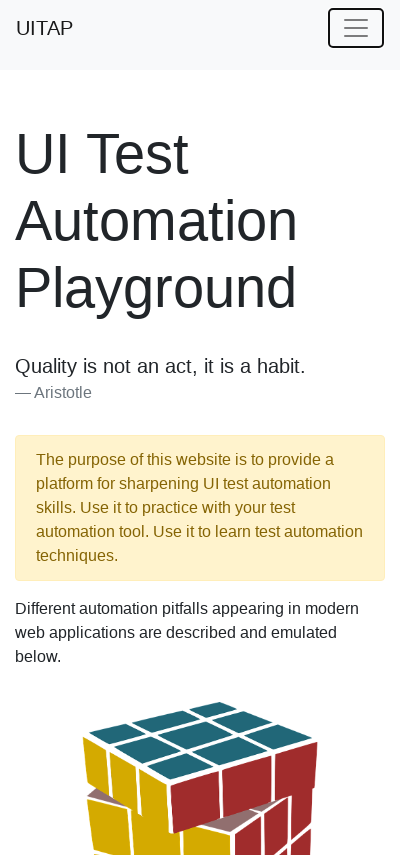

Verified Home menu item is visible
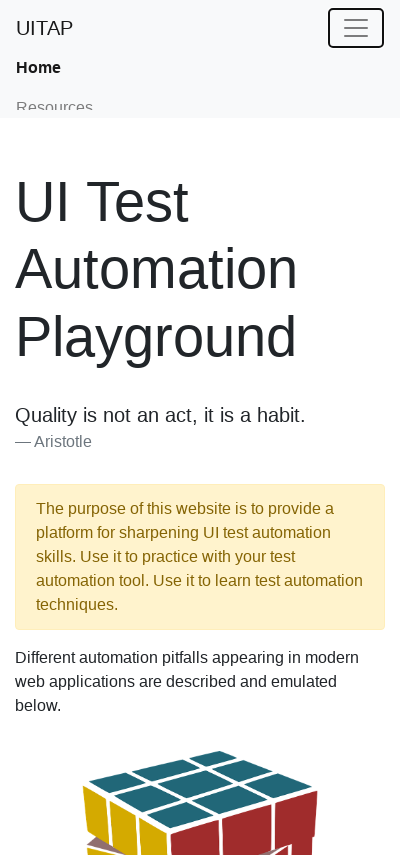

Verified Resources menu item is visible
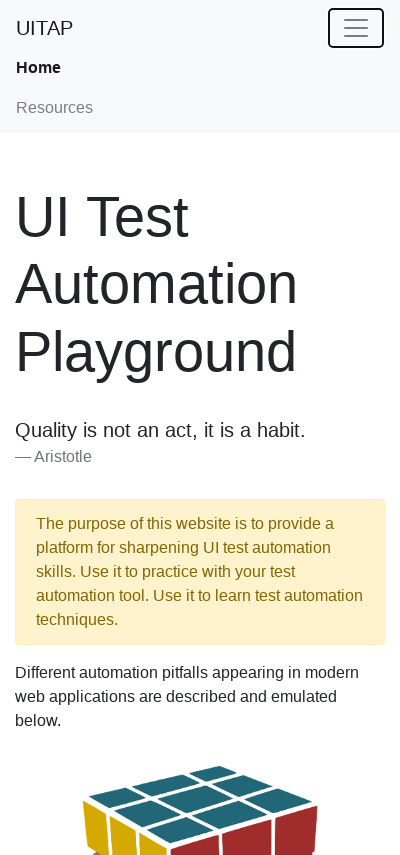

Clicked Resources menu item at (200, 108) on xpath=//a[@class='nav-link'][contains(text(),'Resources')]
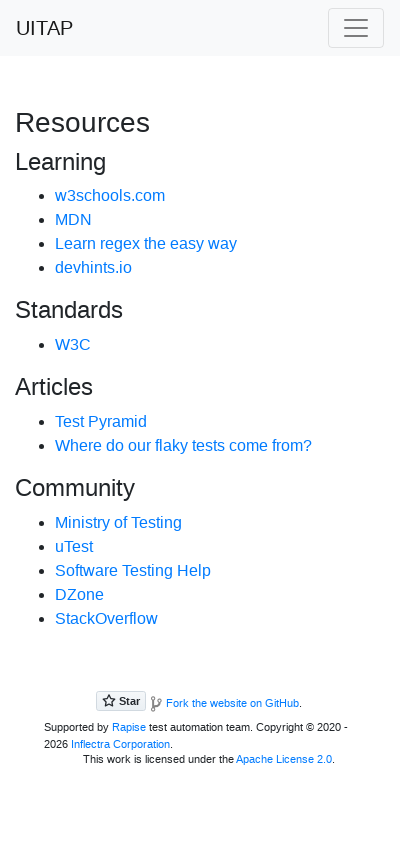

Verified hamburger menu button exists on Resources page
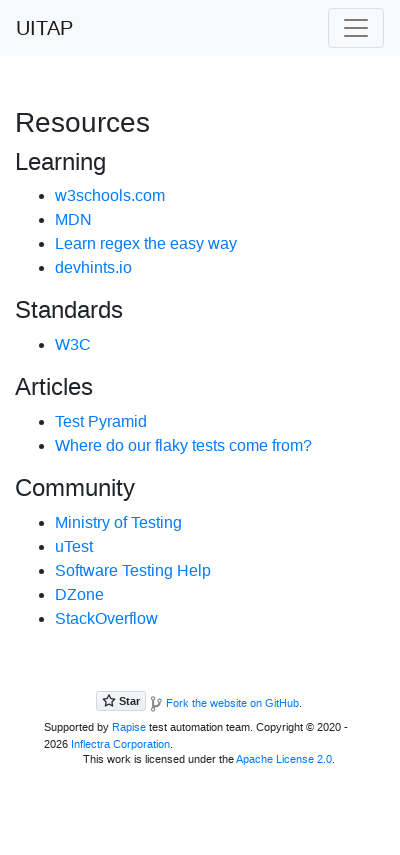

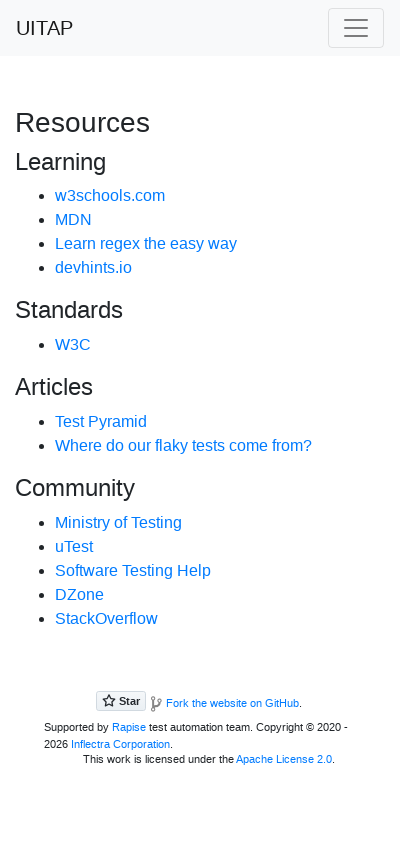